Tests the submit form functionality on Formy website by navigating to the form page, verifying form labels, filling in first name, last name, and job title fields, submitting the form, and verifying the success message.

Starting URL: https://formy-project.herokuapp.com/

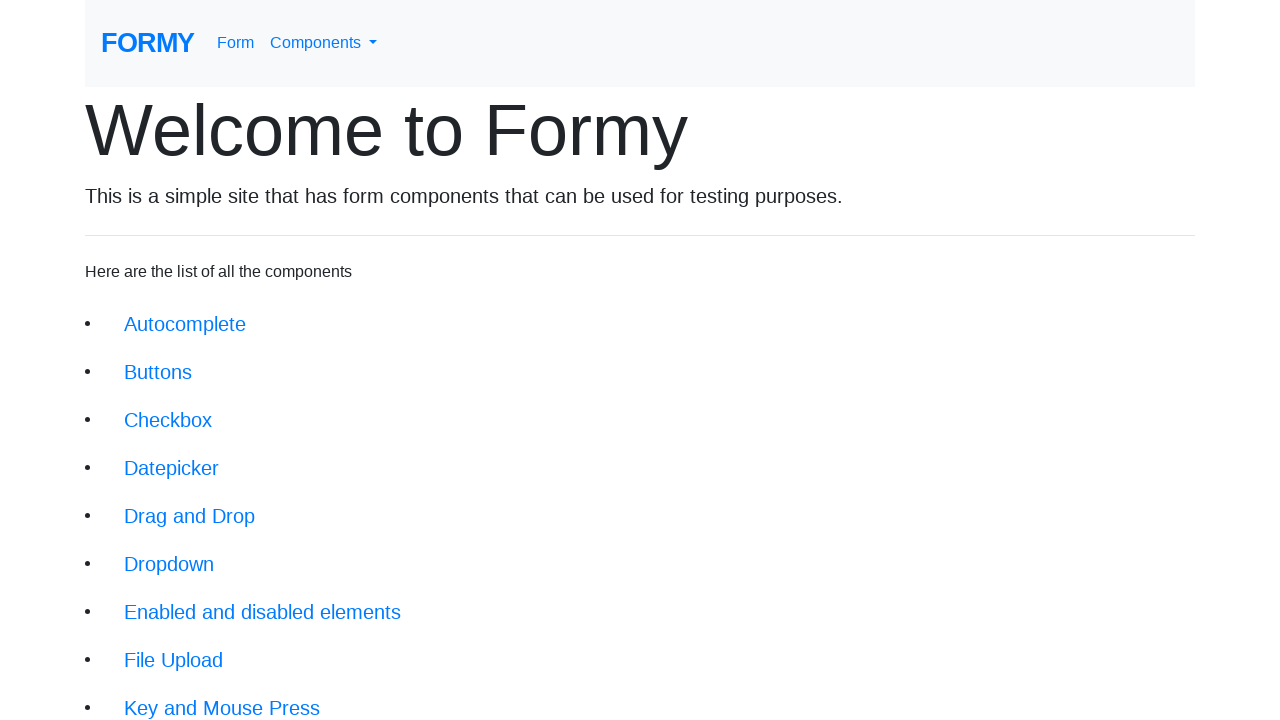

Clicked on the submit form link at (216, 696) on body > div > div > li:nth-child(18) > a
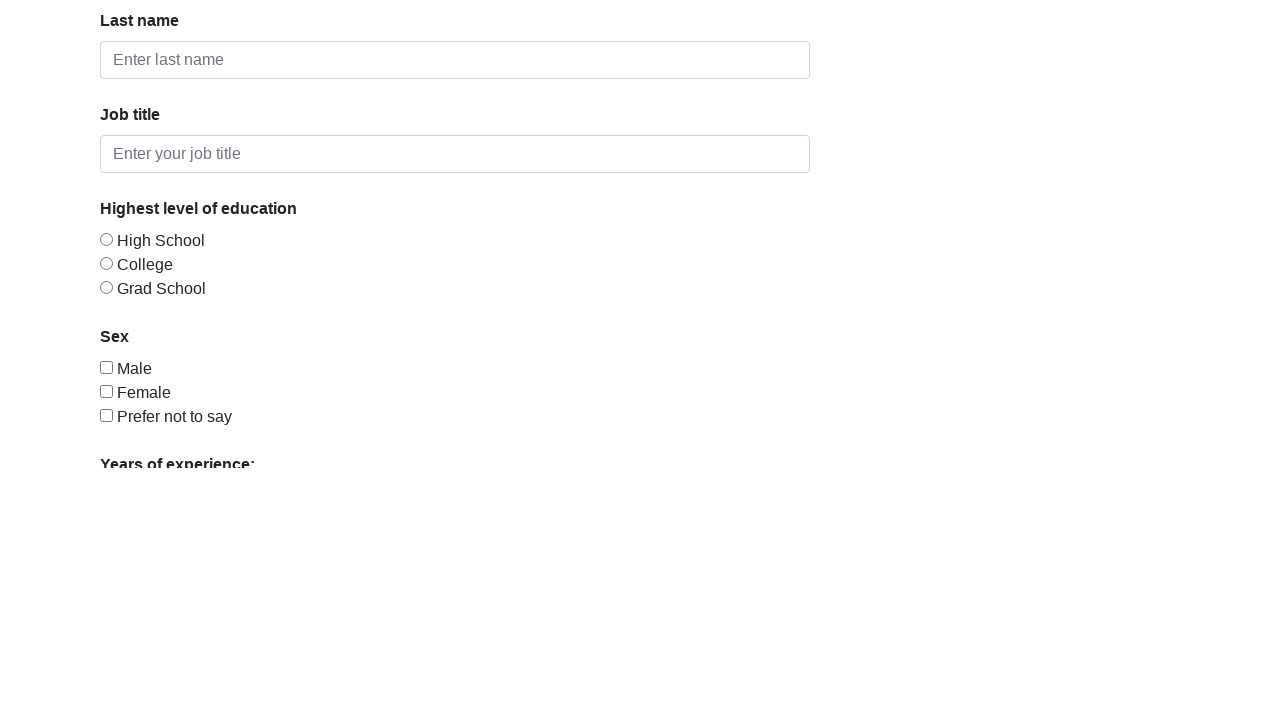

Form page loaded and title is visible
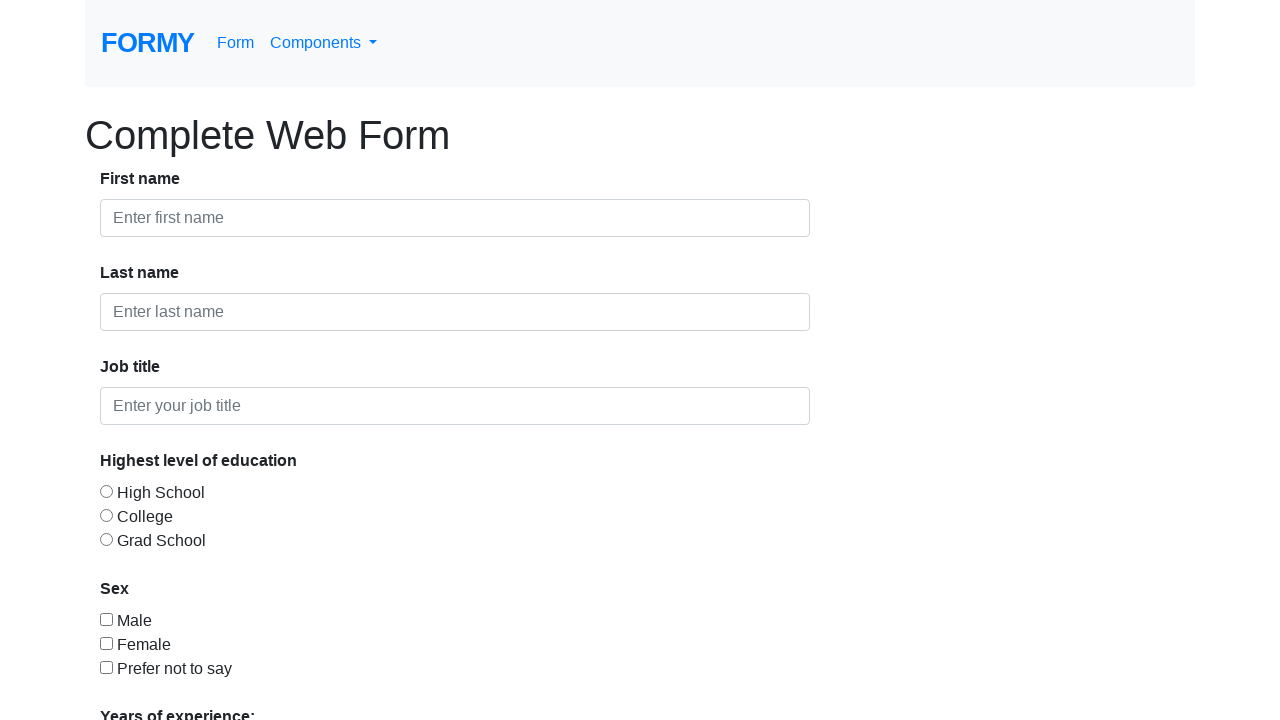

First form label verified
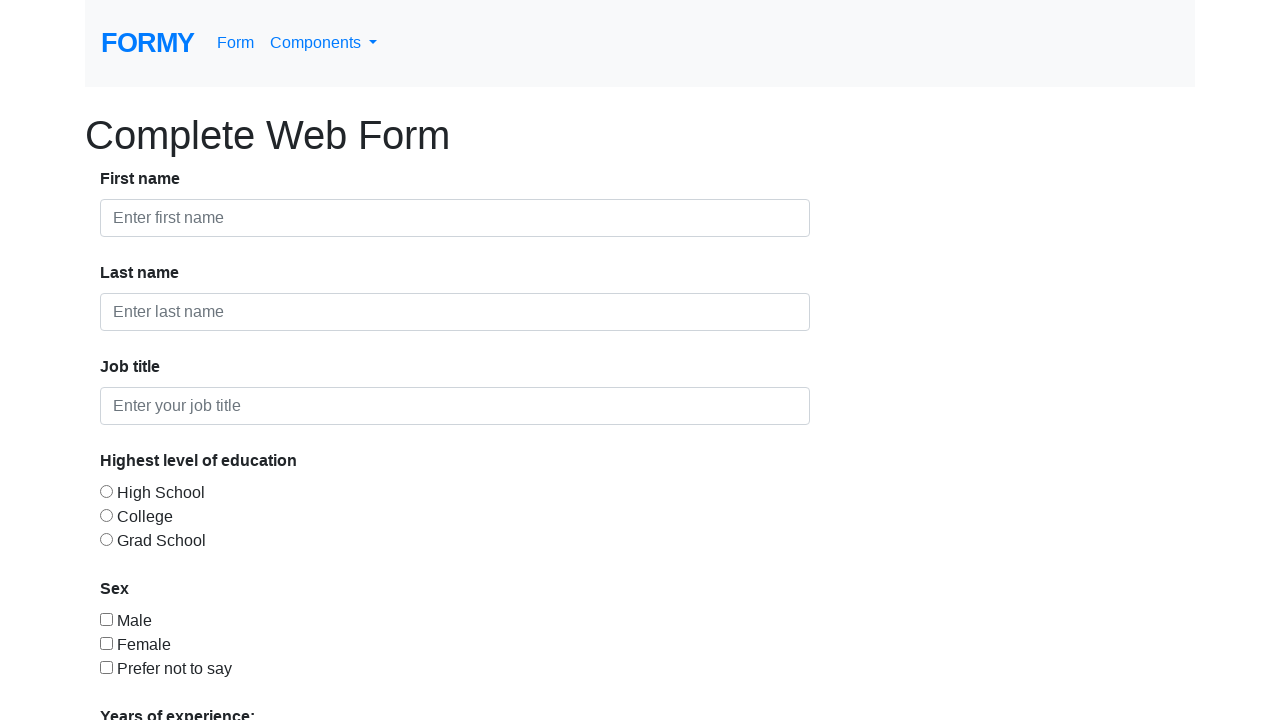

Second form label verified
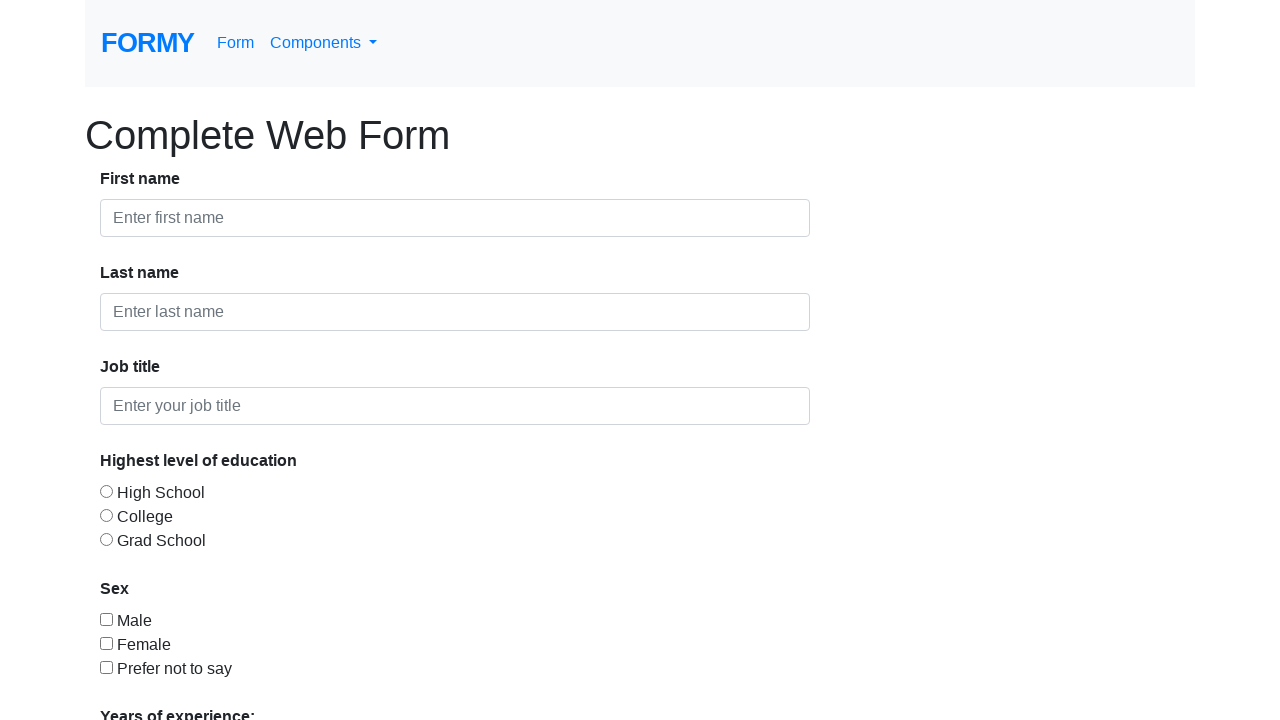

Third form label verified
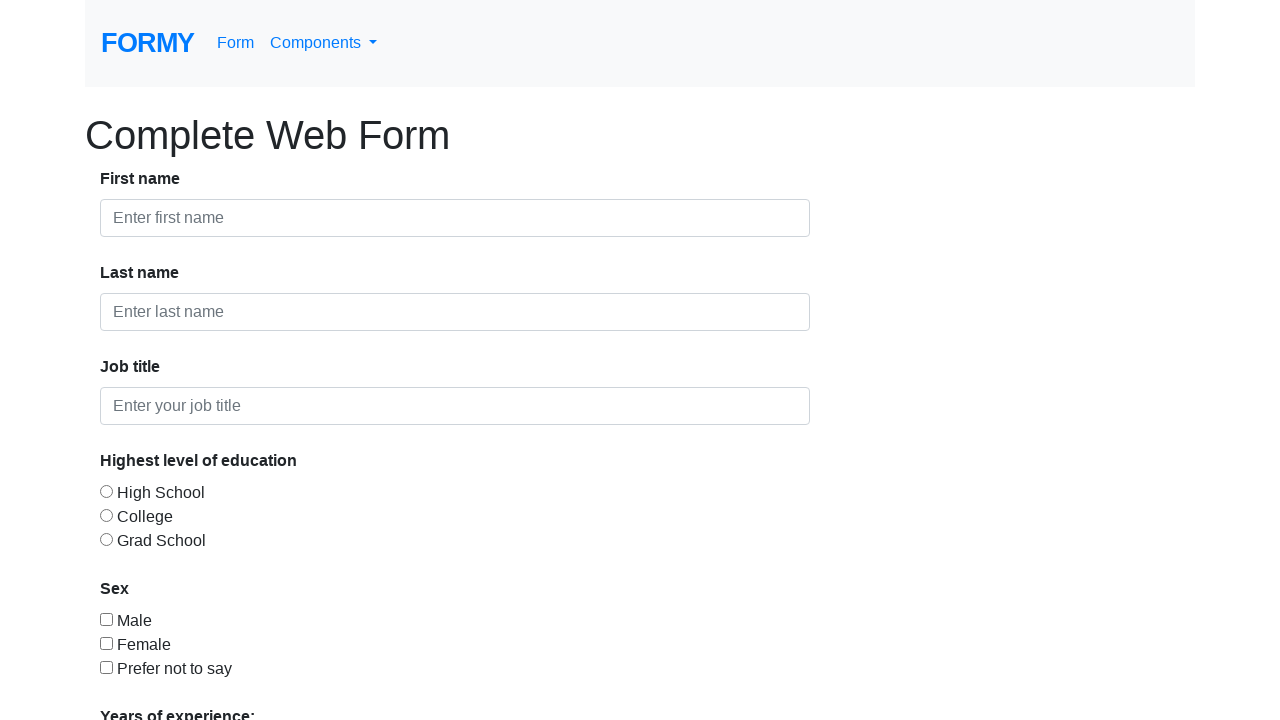

Filled first name field with 'Mehmet' on #first-name
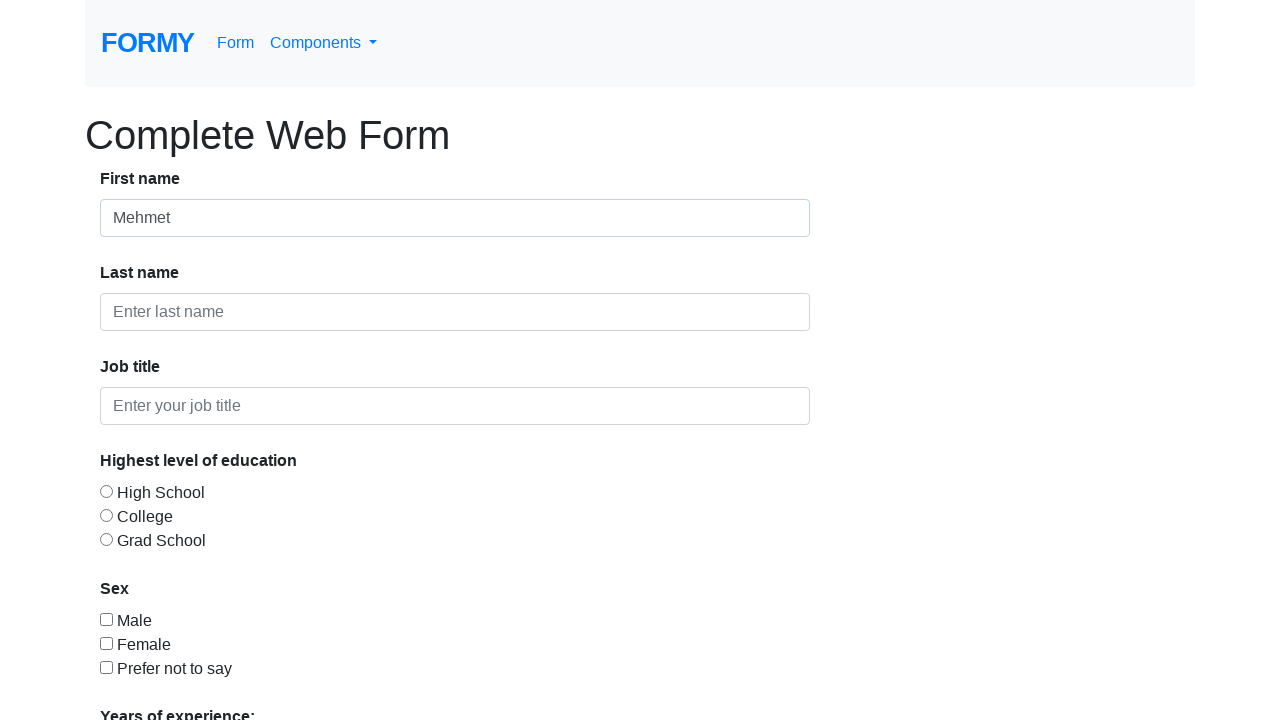

Filled last name field with 'Sample' on #last-name
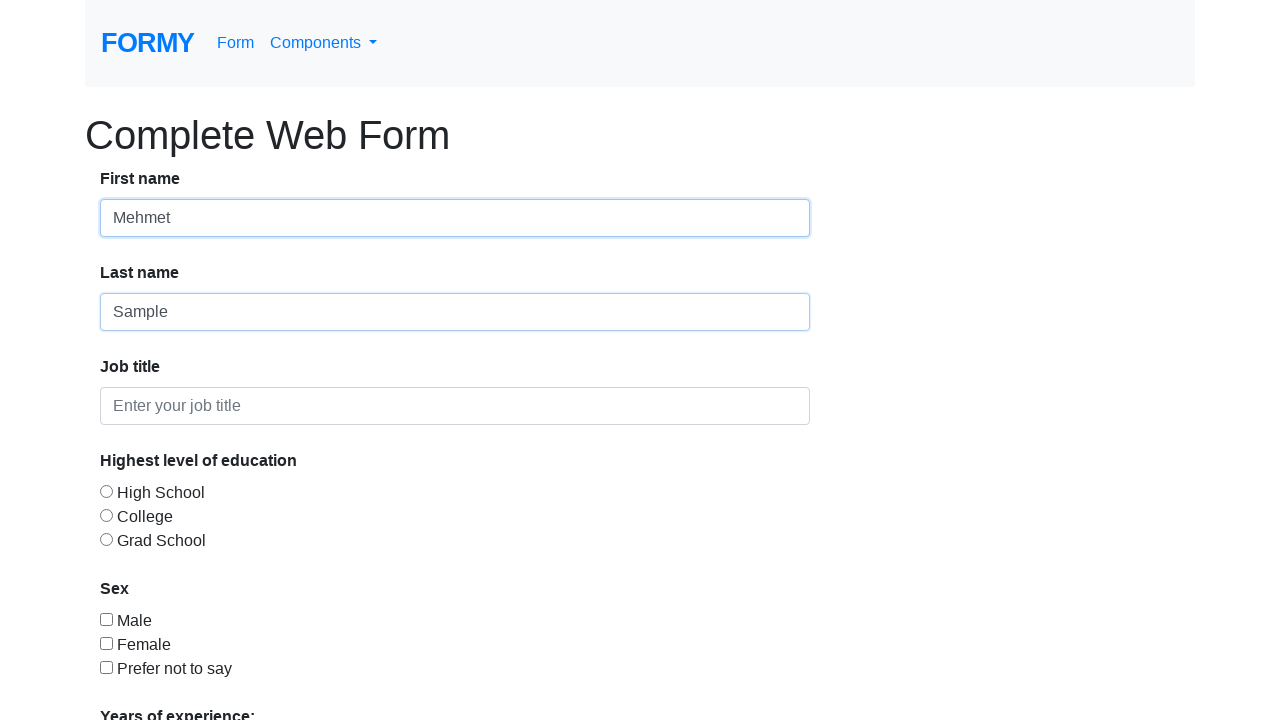

Filled job title field with 'Computer Engineer' on #job-title
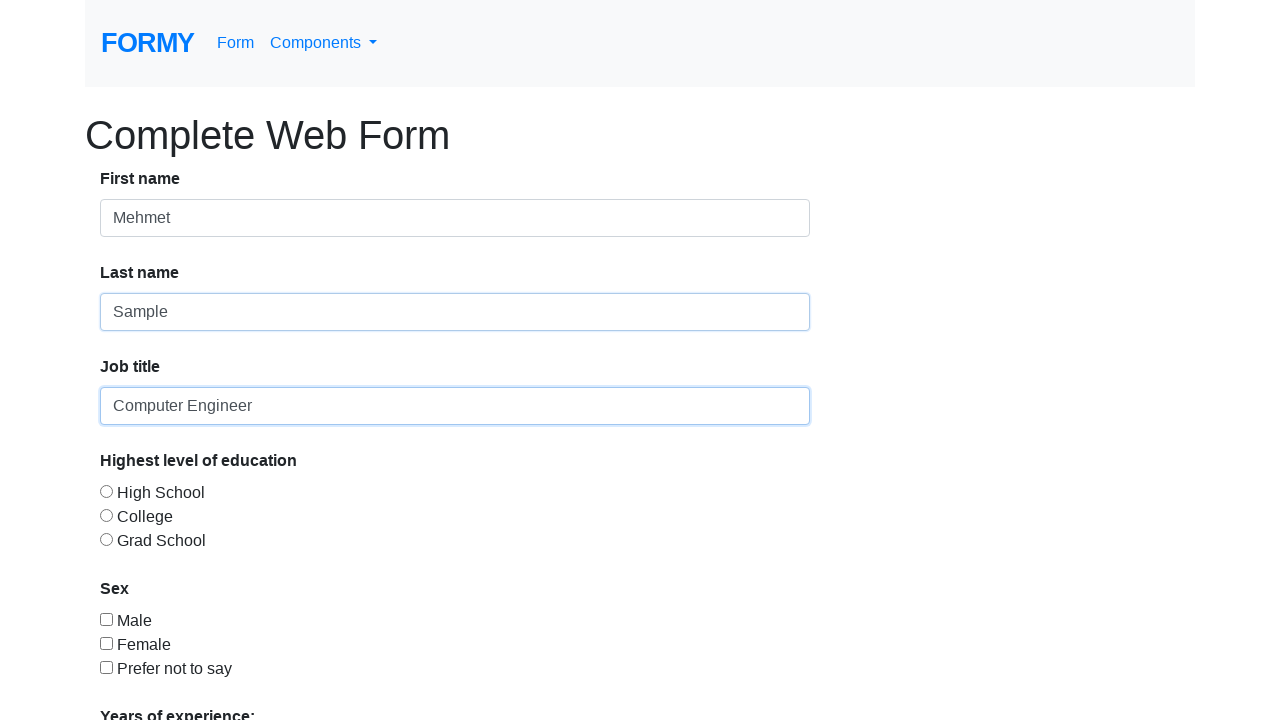

Clicked submit button at (148, 680) on form > div > div:nth-child(15) > a
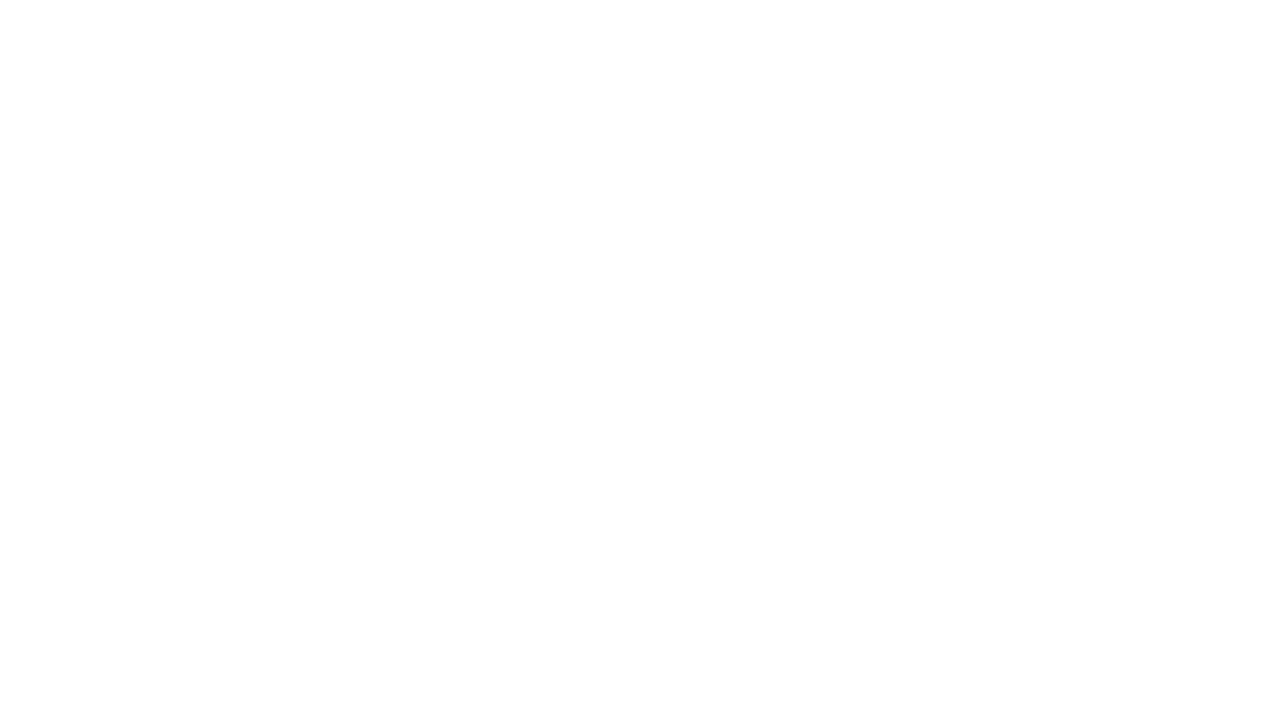

Success message is now visible
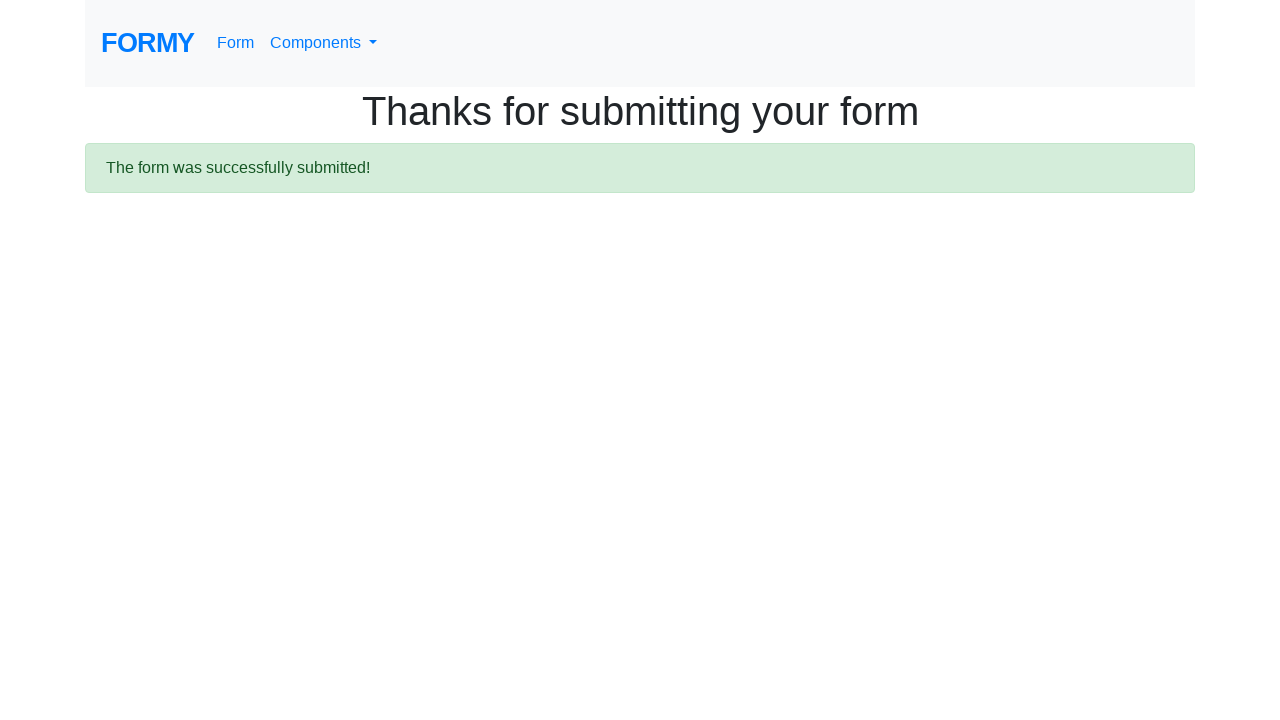

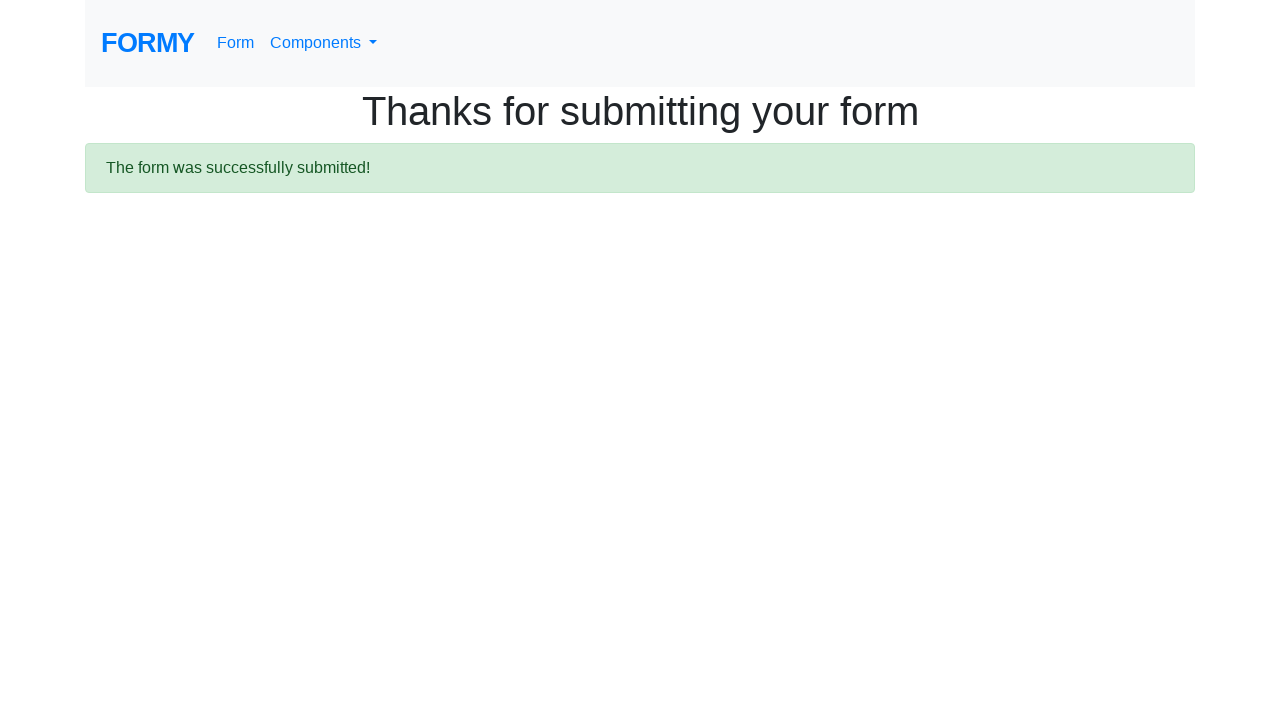